Navigates to the forgot password page from the main login page

Starting URL: https://testurl.com/

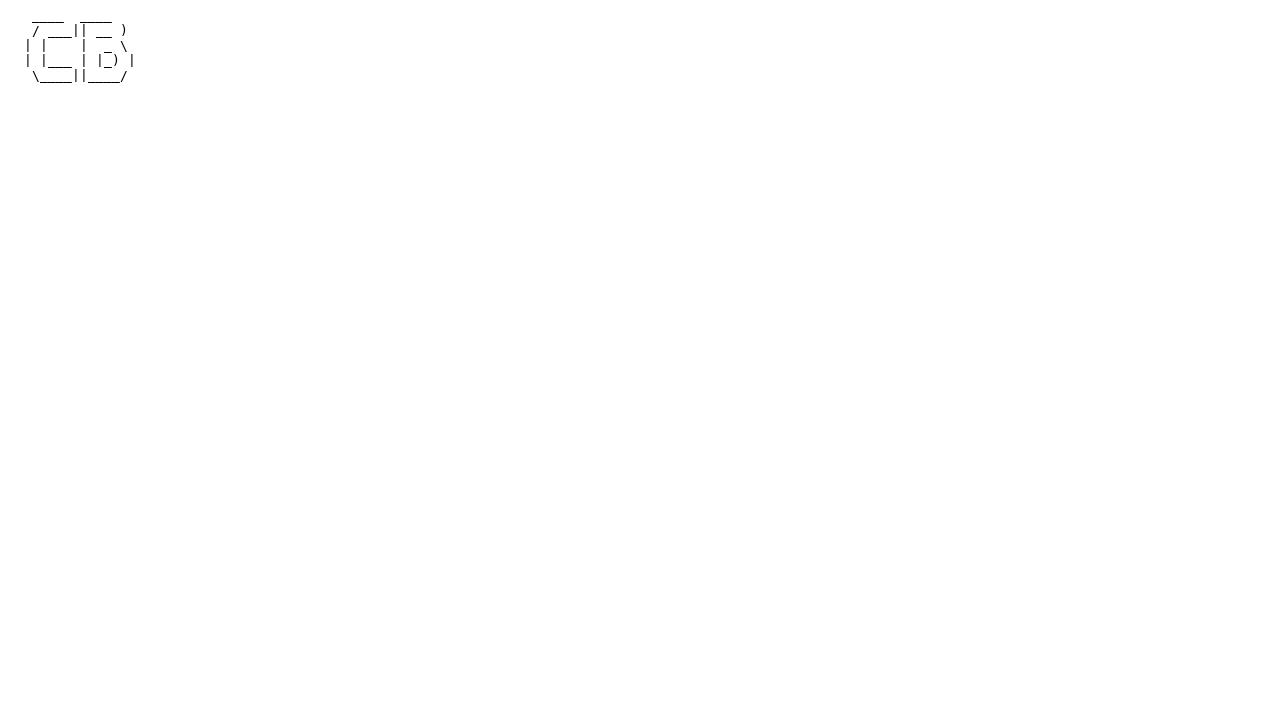

Navigated to forgot password page at https://testurl.com/login/forgot_password.php
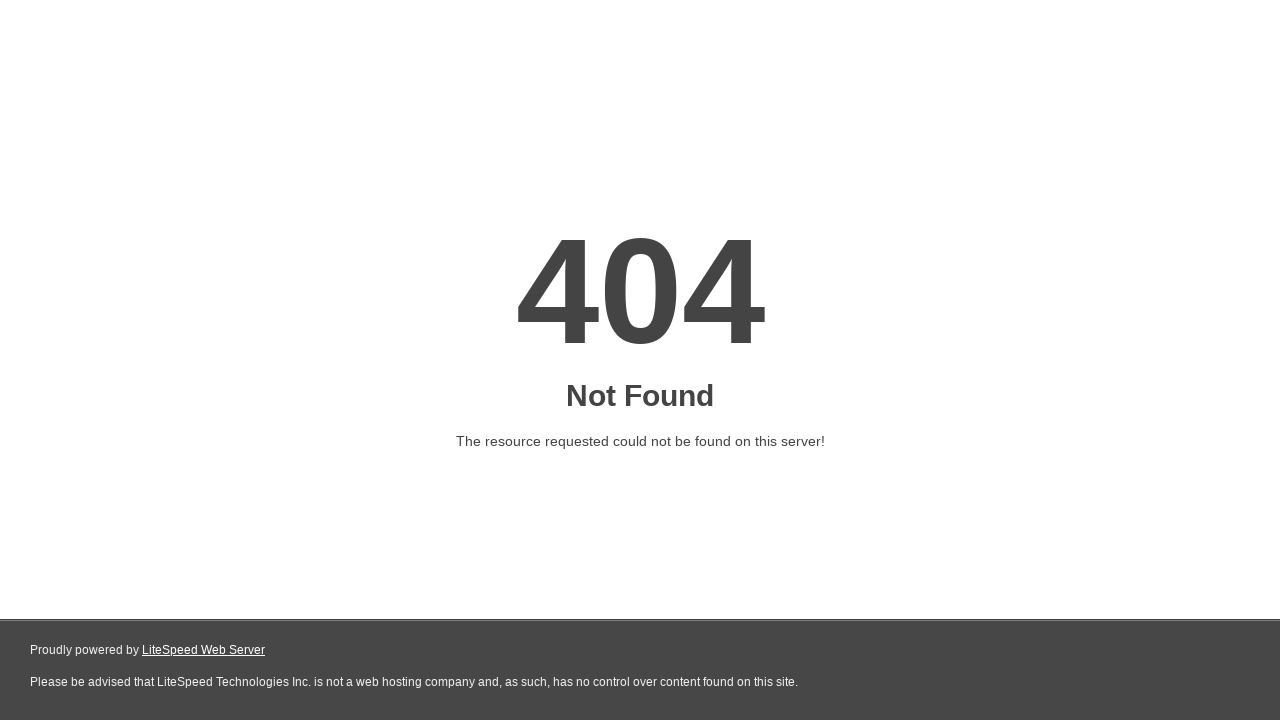

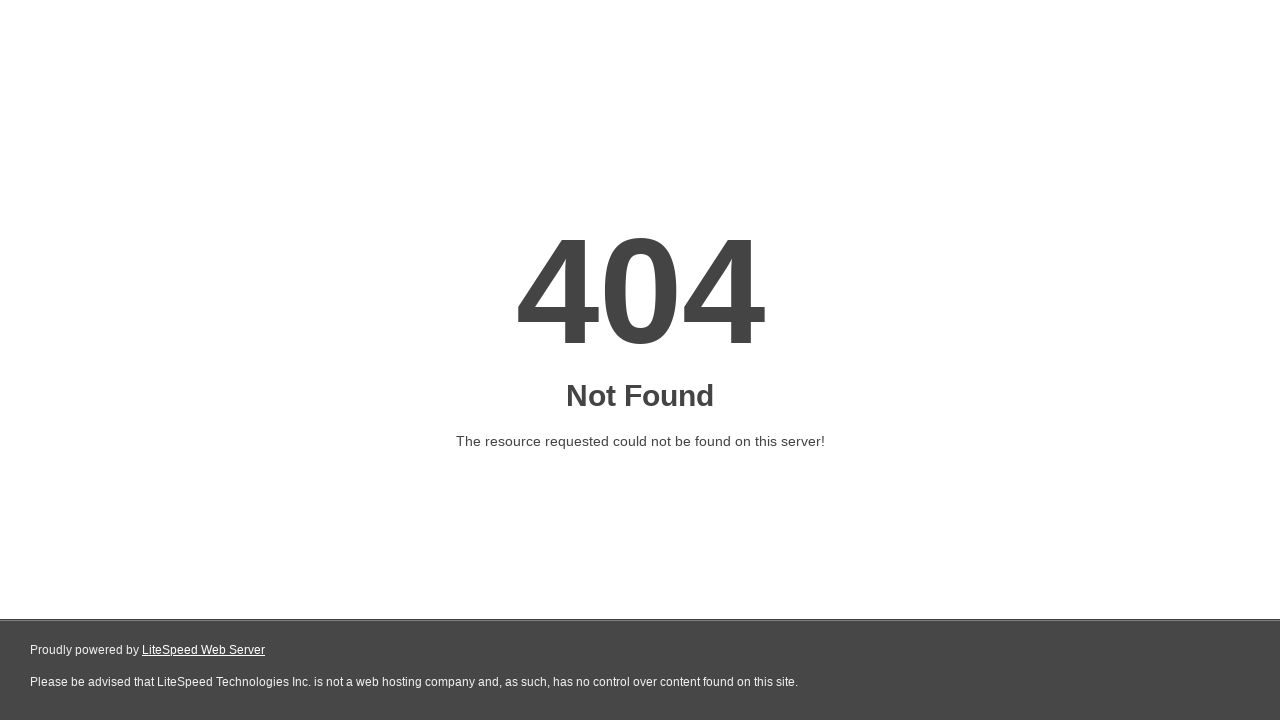